Tests the "Get started" link on the Playwright homepage by verifying its href attribute, clicking it, and confirming the Installation heading appears

Starting URL: https://playwright.dev/

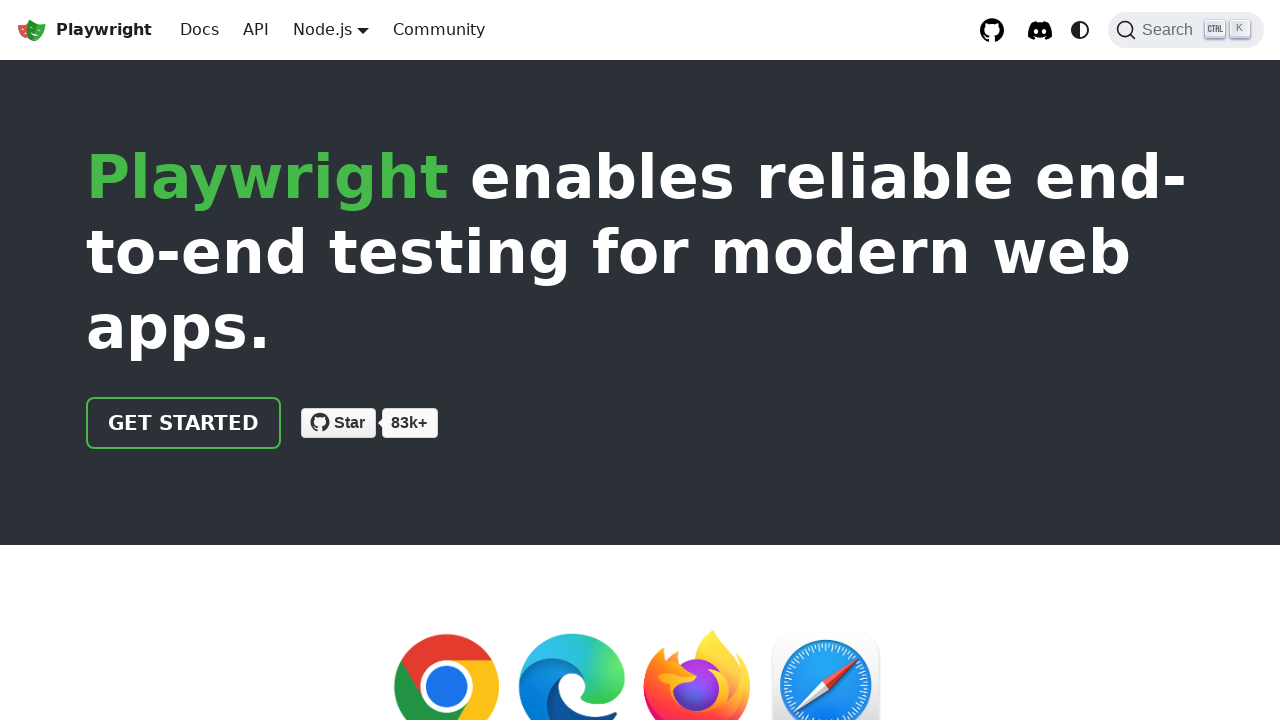

Located the 'Get started' link on the Playwright homepage
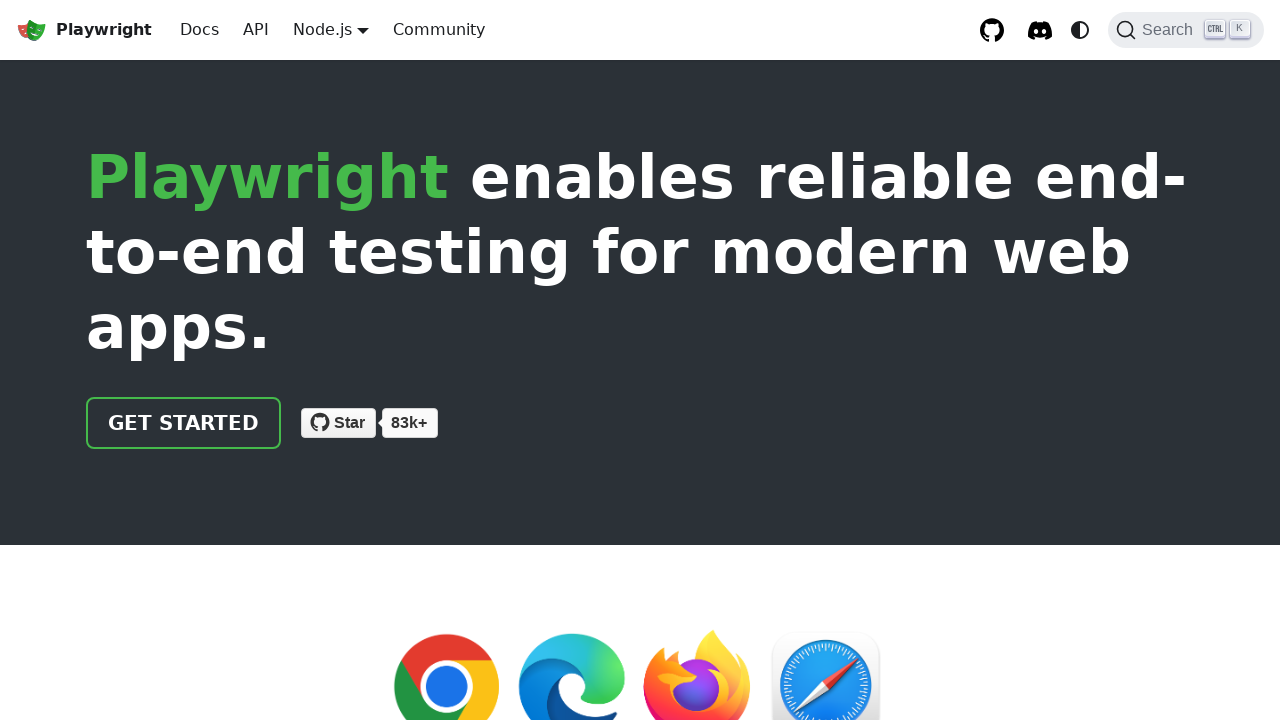

Verified that 'Get started' link has correct href attribute '/docs/intro'
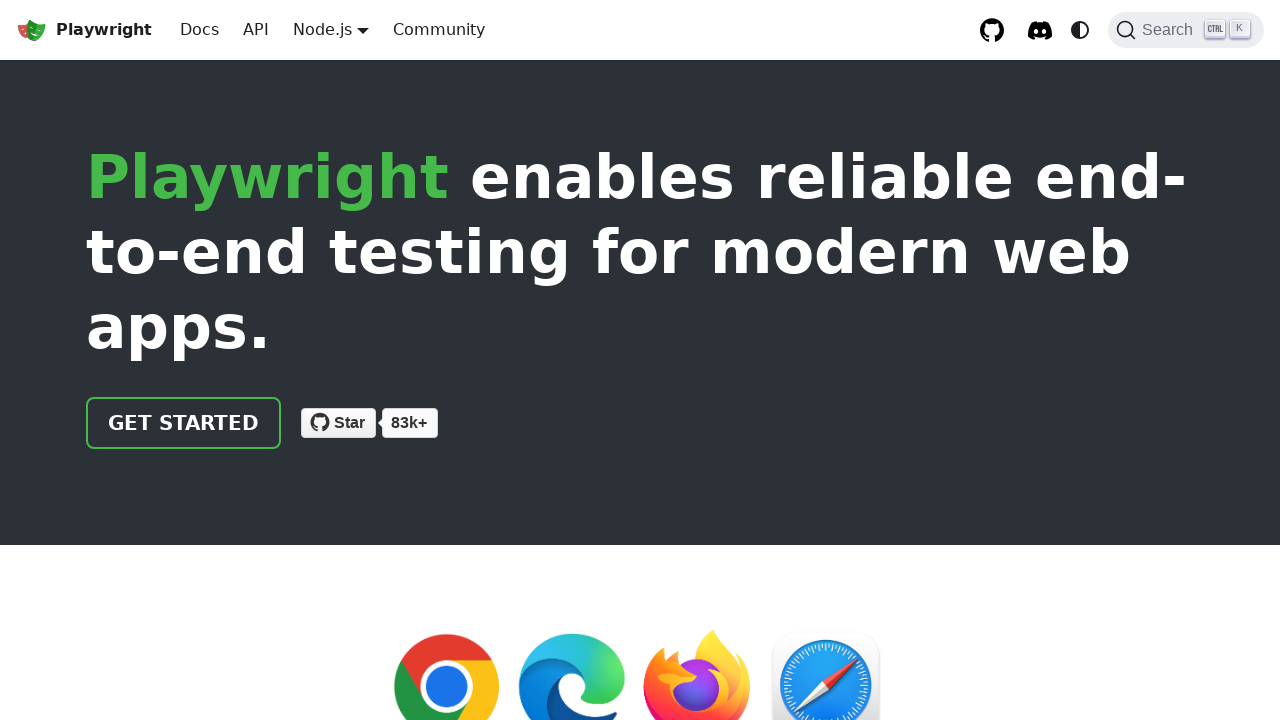

Clicked the 'Get started' link at (184, 423) on internal:role=link[name="Get started"i]
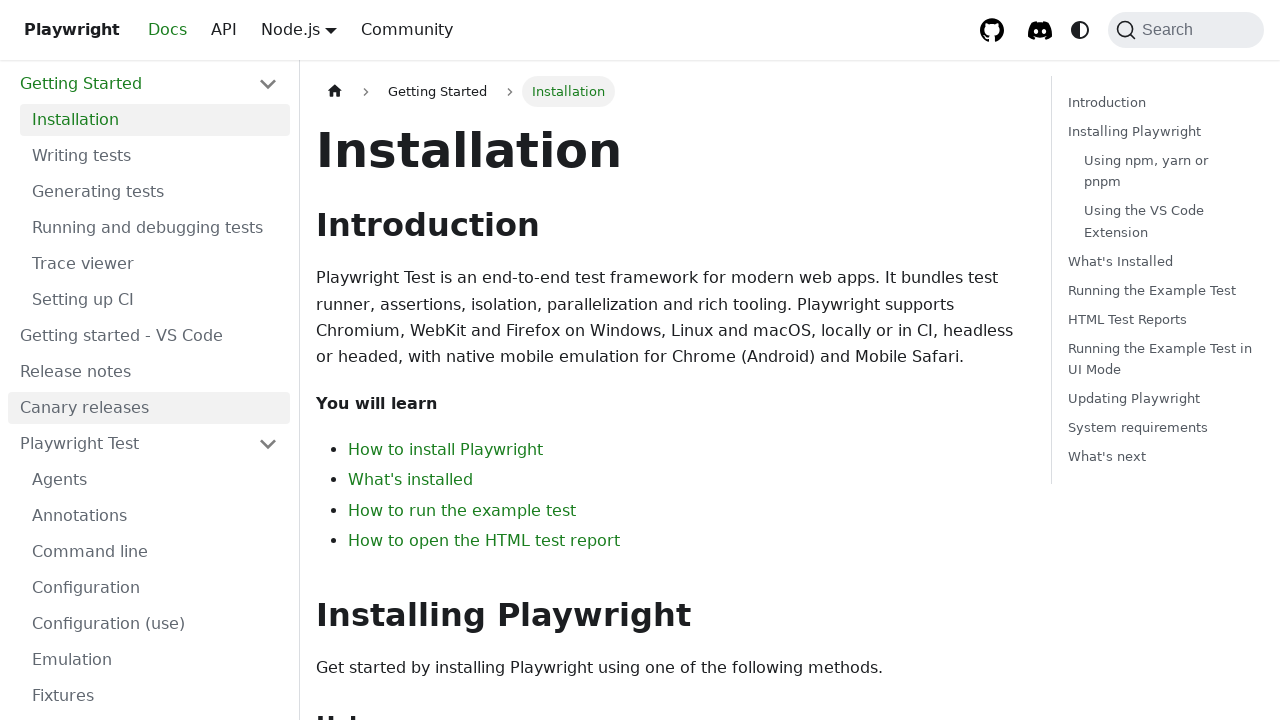

Confirmed that 'Installation' heading is visible on the page
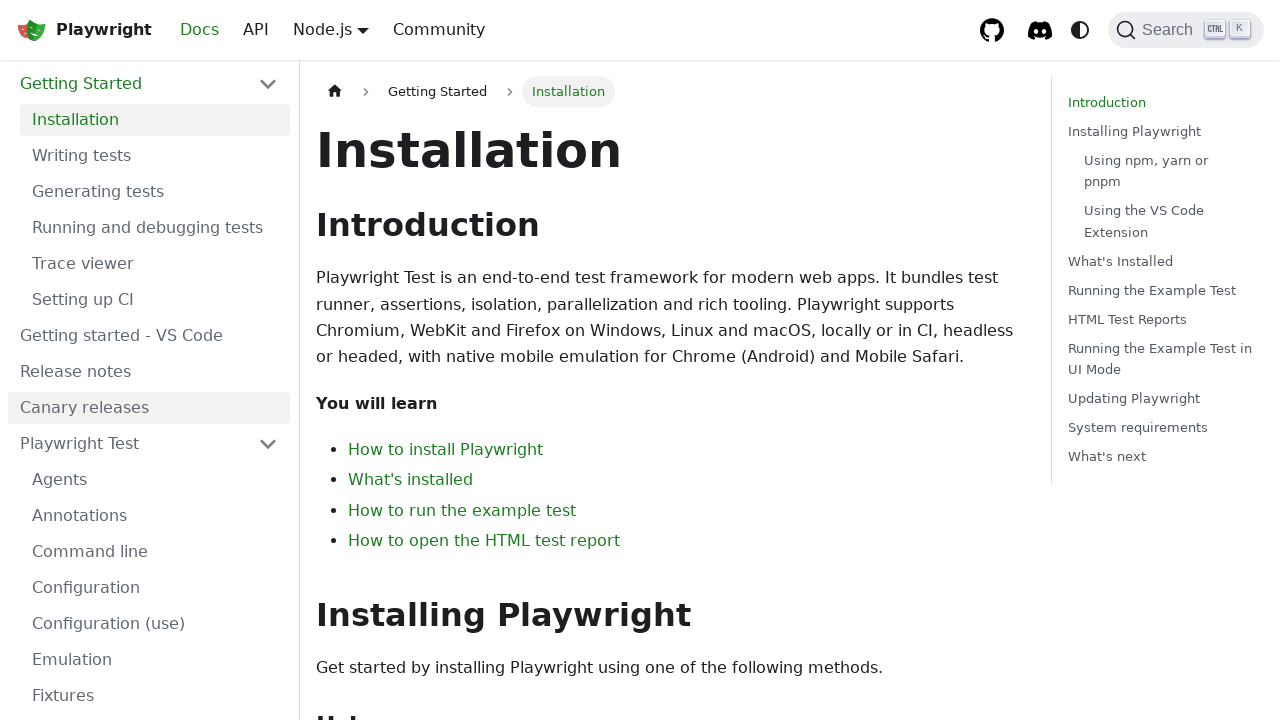

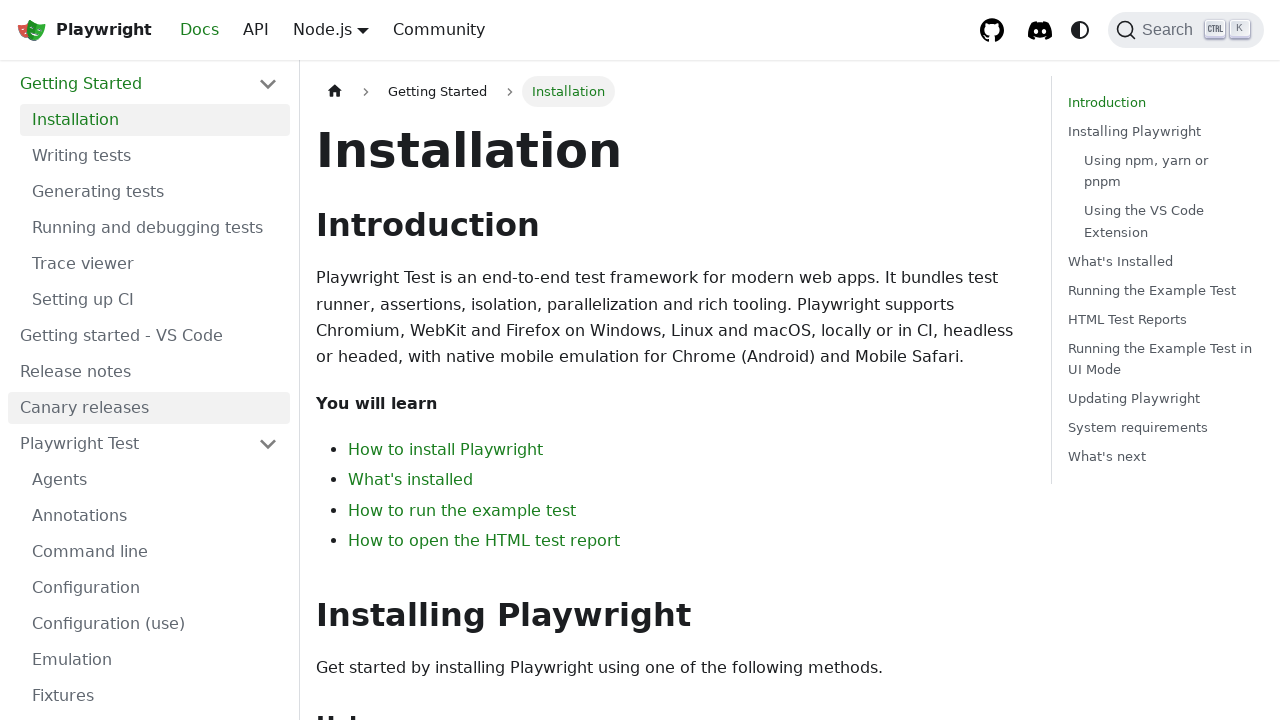